Tests signup validation with empty username field

Starting URL: https://demoblaze.com/

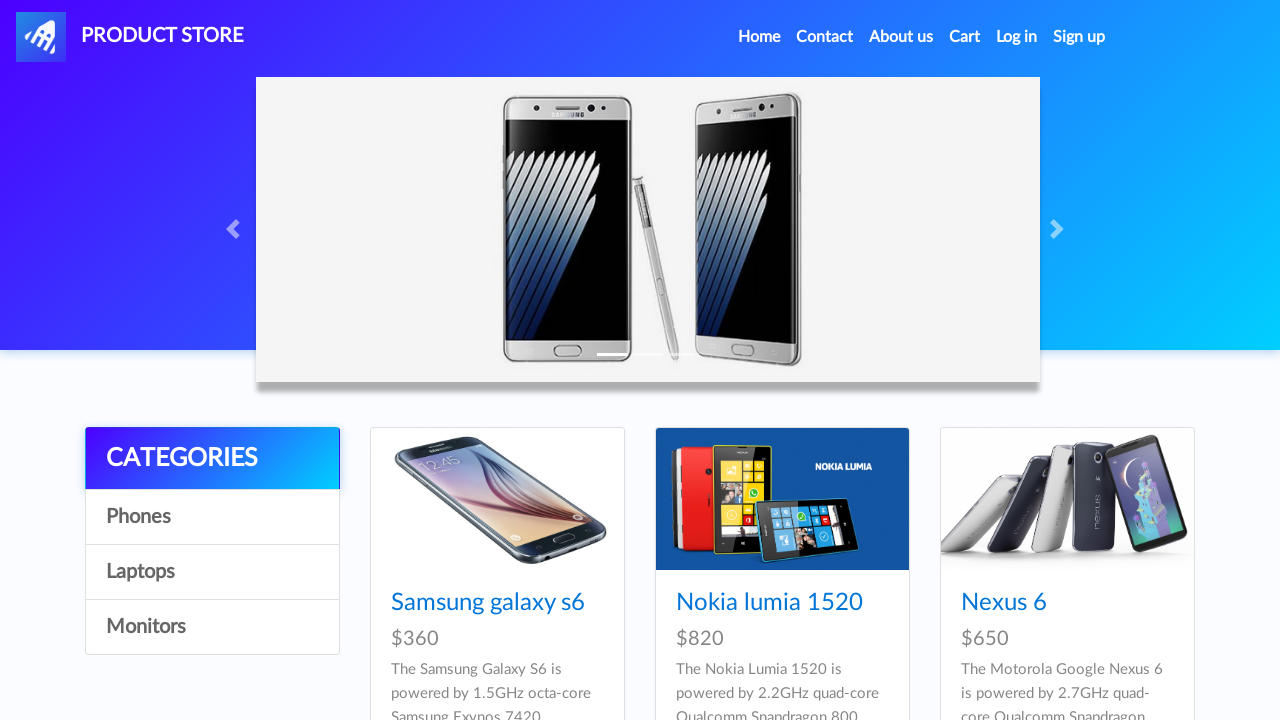

Clicked signup button at (1079, 37) on #signin2
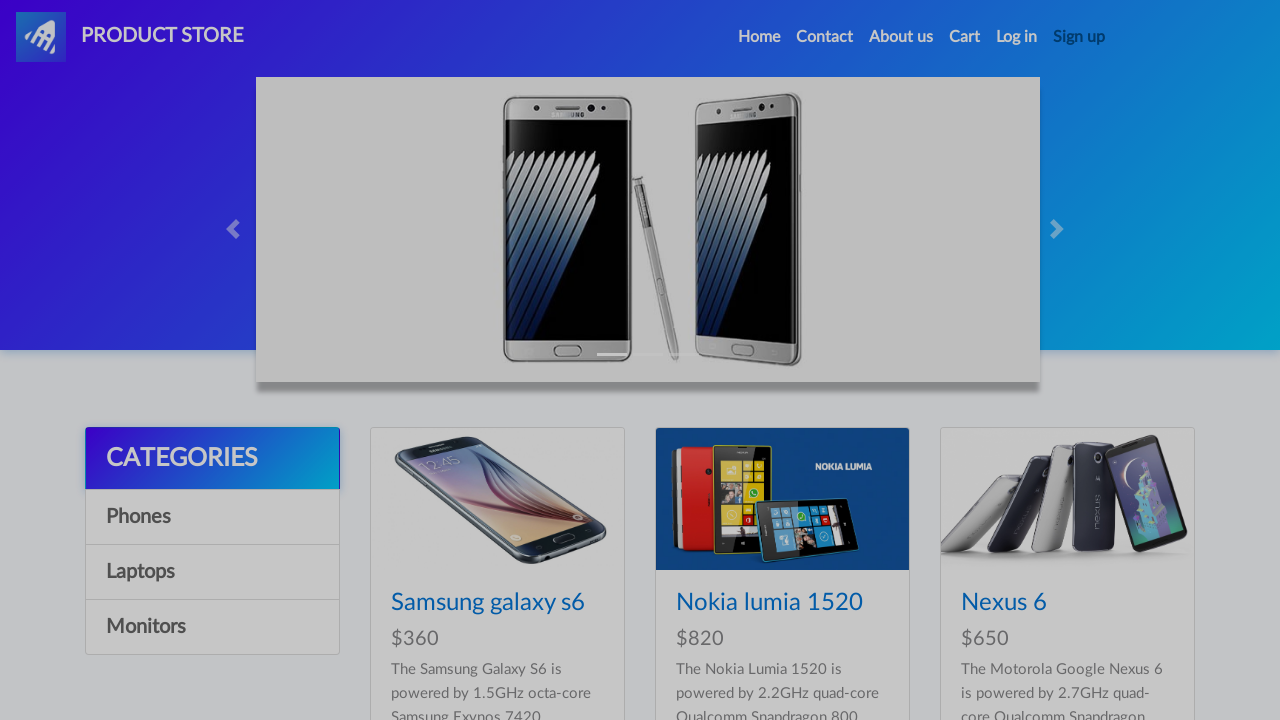

Signup modal appeared with username field visible
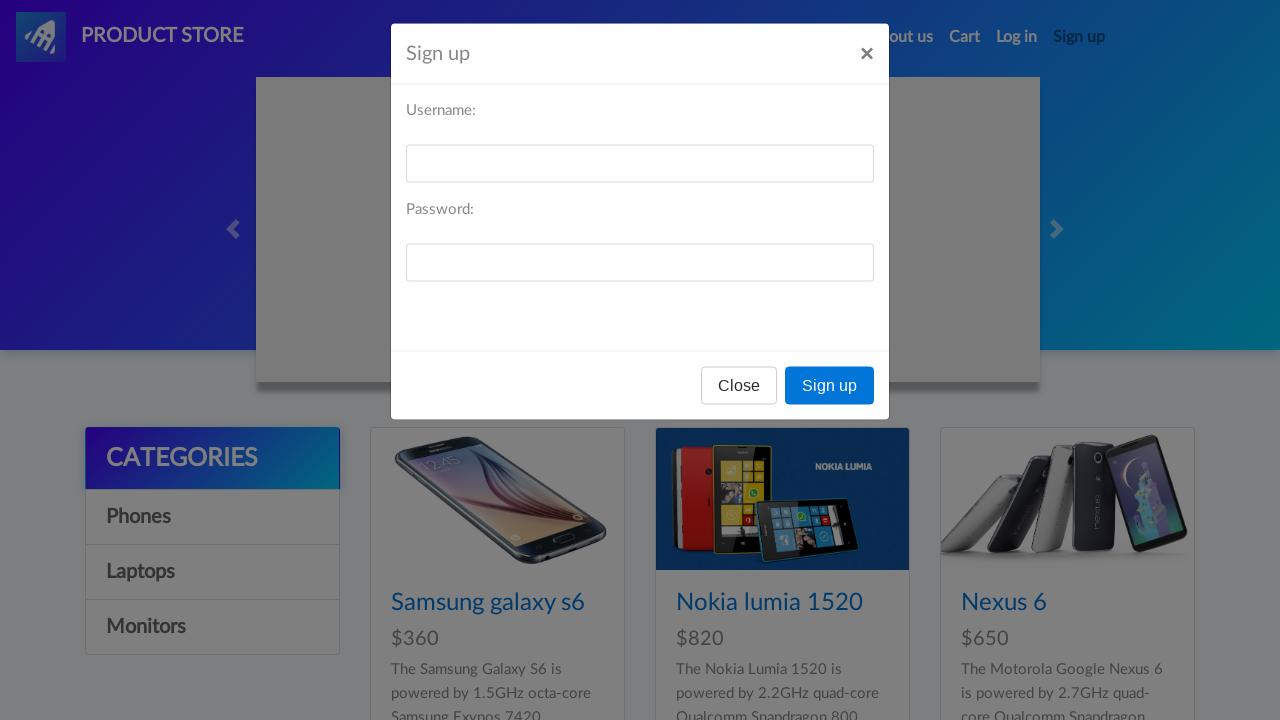

Filled password field without entering username (testing empty username validation) on #sign-password
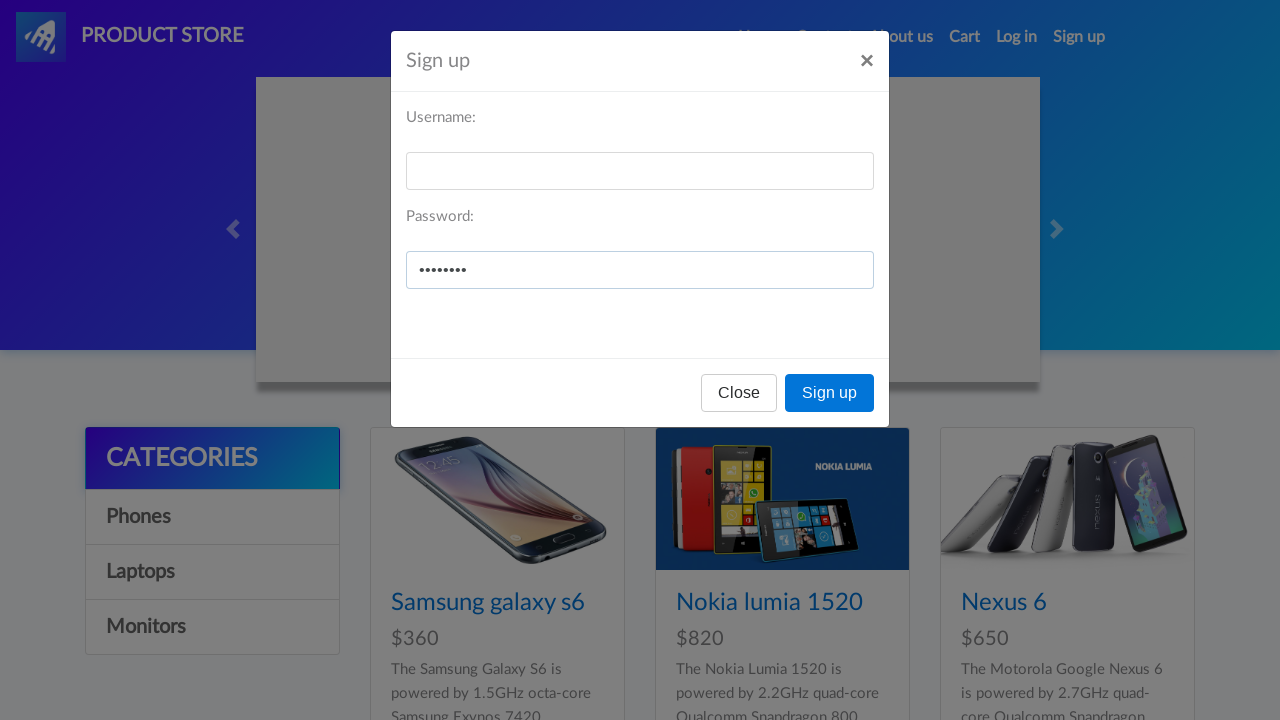

Clicked signup submit button with empty username at (830, 393) on xpath=//*[@id='signInModal']/div/div/div[3]/button[2]
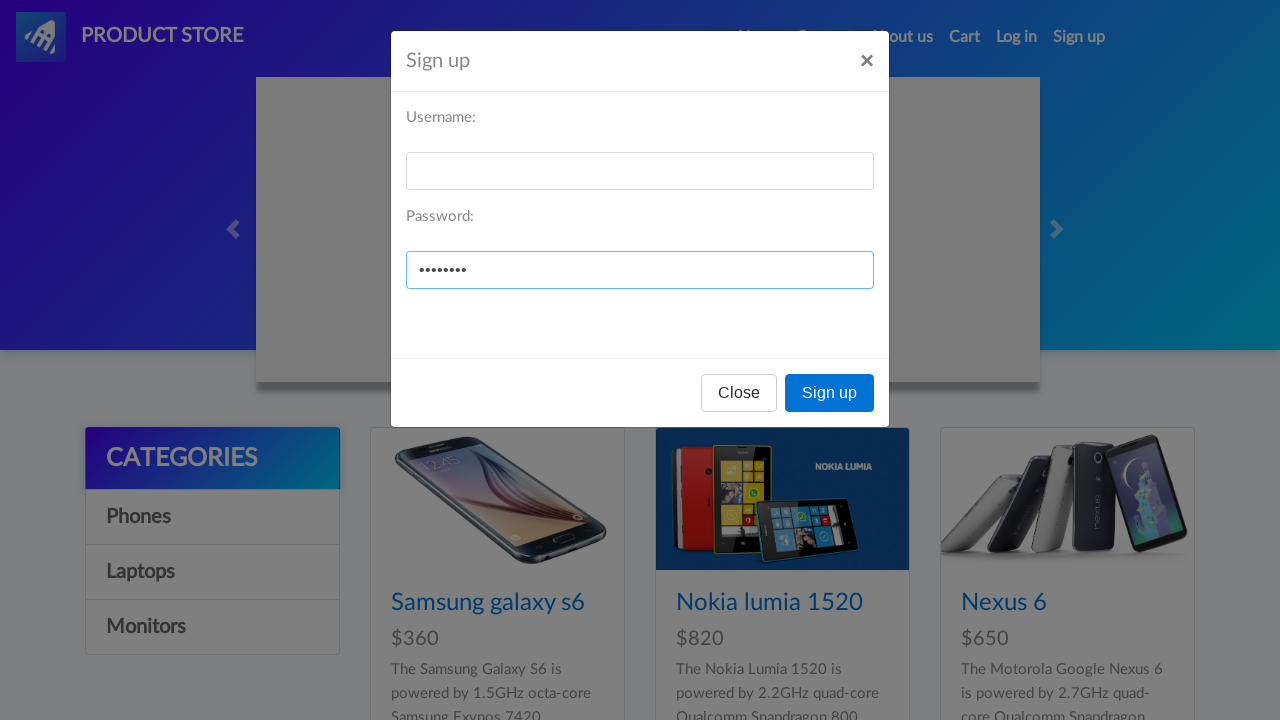

Validation alert appeared and was accepted
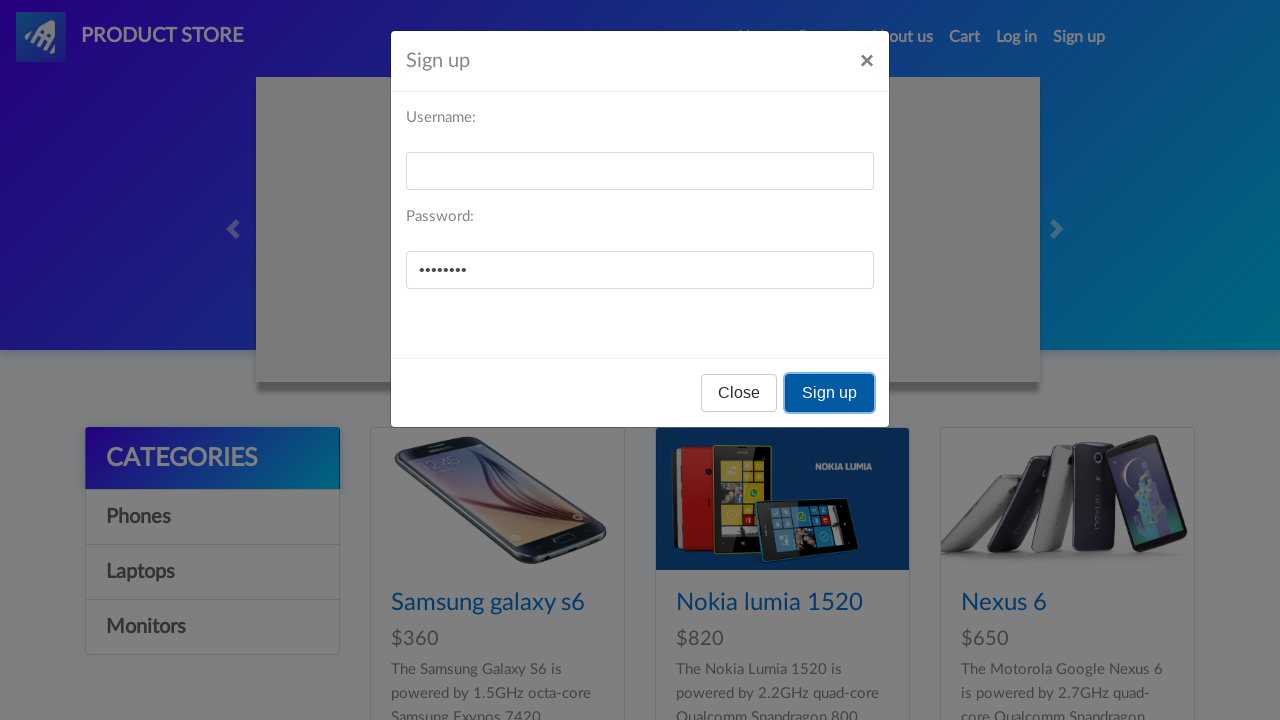

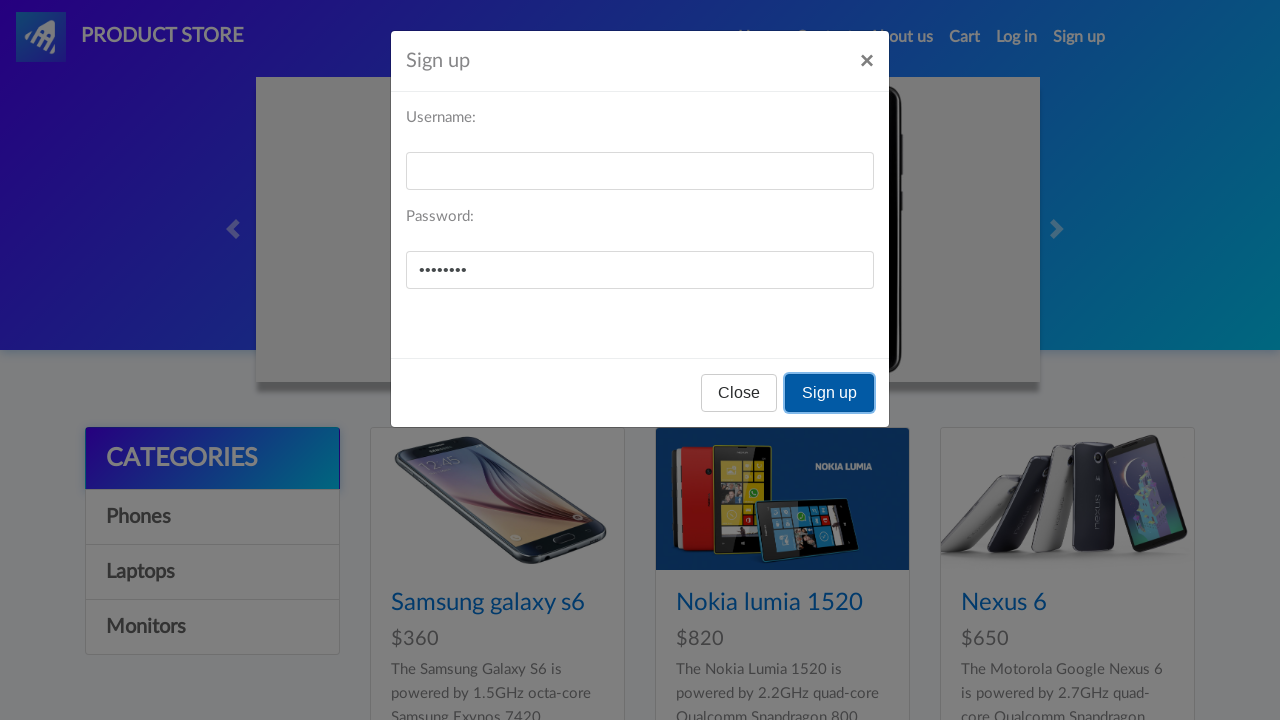